Tests JavaScript confirm box by clicking a button that triggers a confirm dialog and dismissing it

Starting URL: https://www.lambdatest.com/selenium-playground/javascript-alert-box-demo

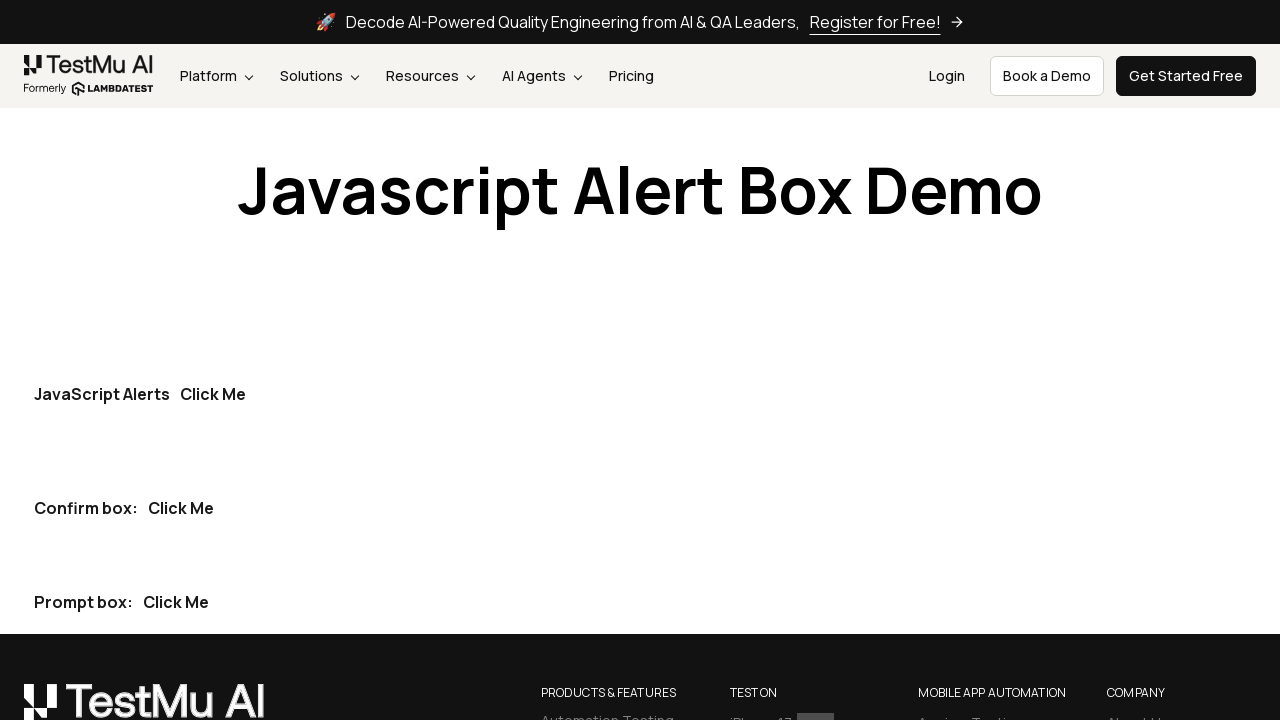

Set up dialog handler to dismiss confirm dialogs
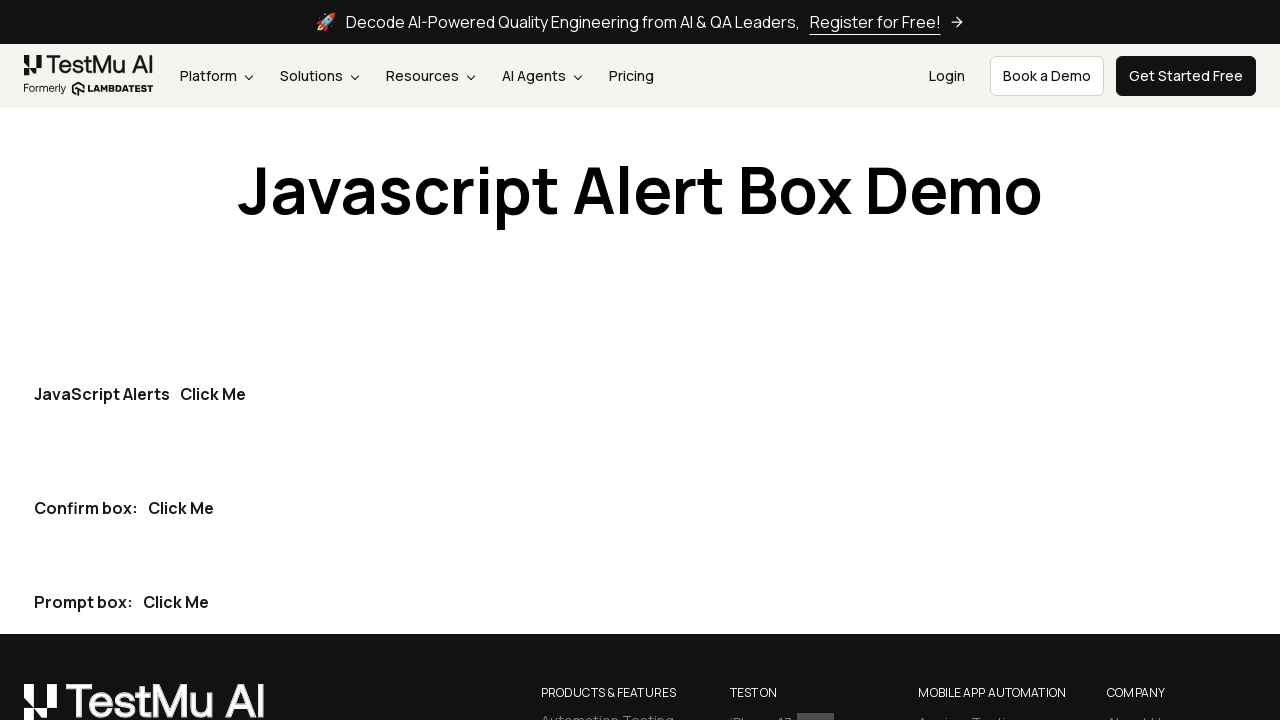

Clicked the second 'Click Me' button to trigger confirm dialog at (181, 508) on internal:role=button[name="Click Me"i] >> nth=1
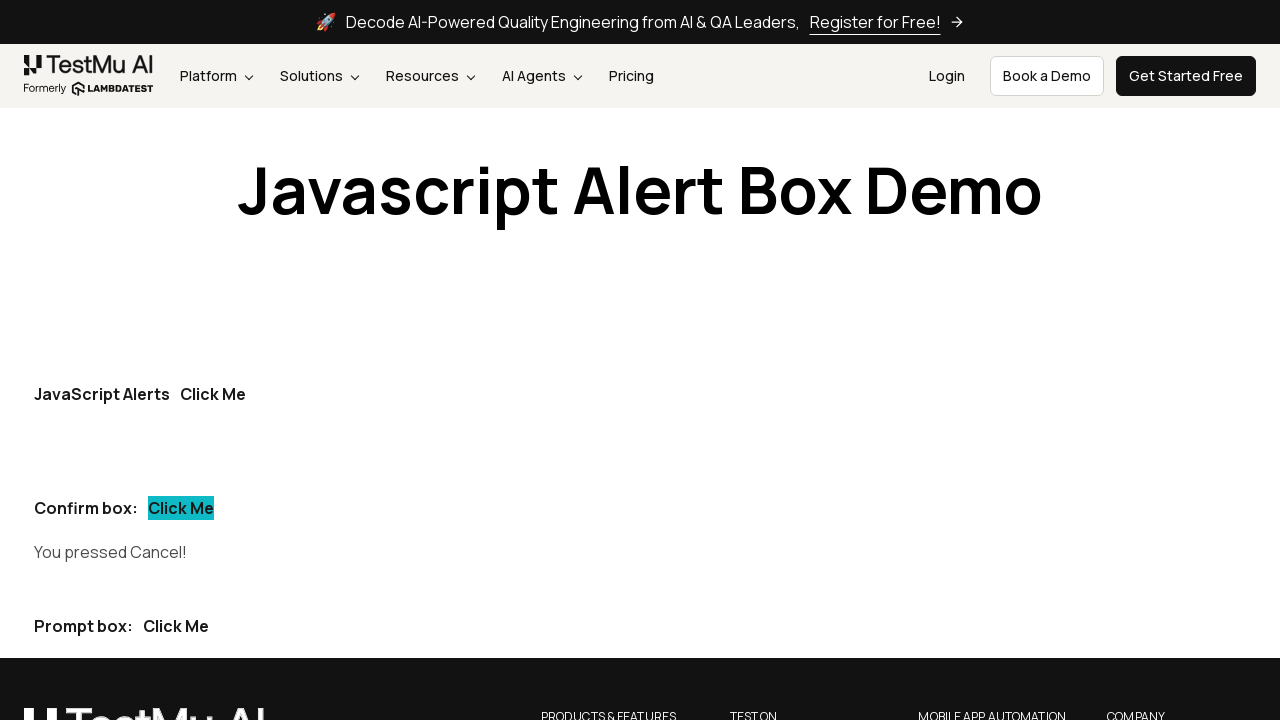

Waited for confirm dialog to be dismissed
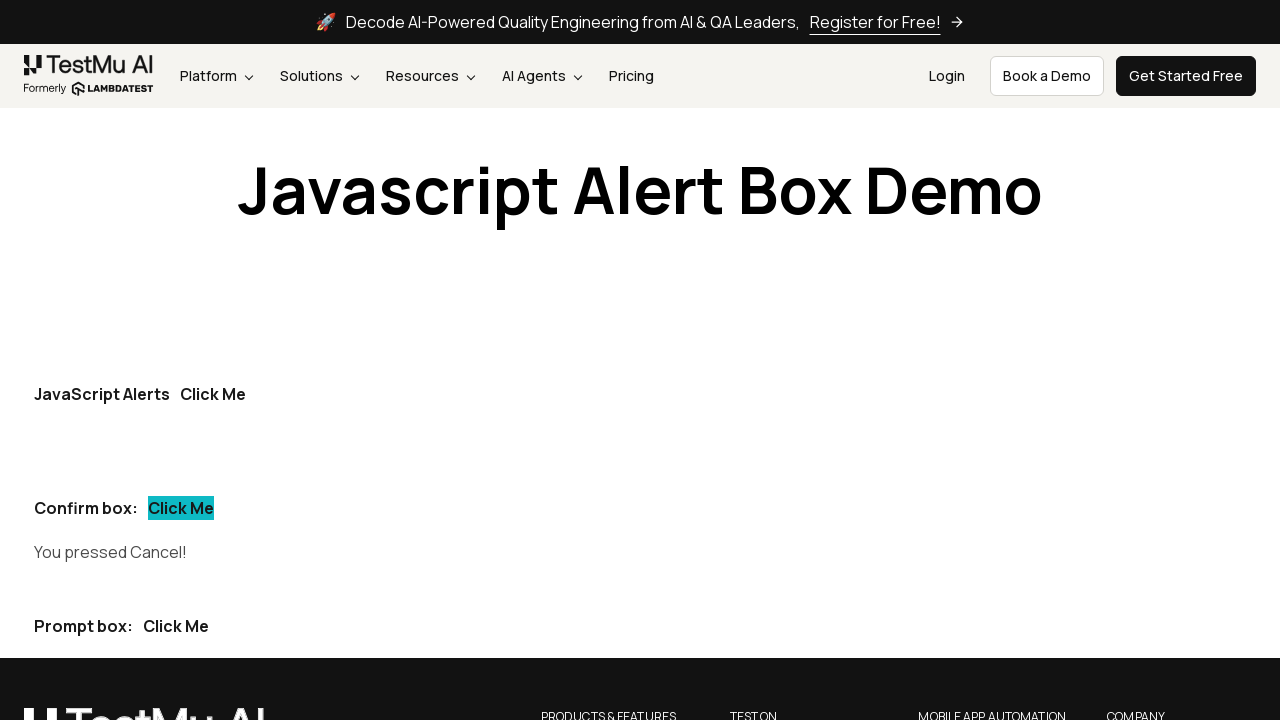

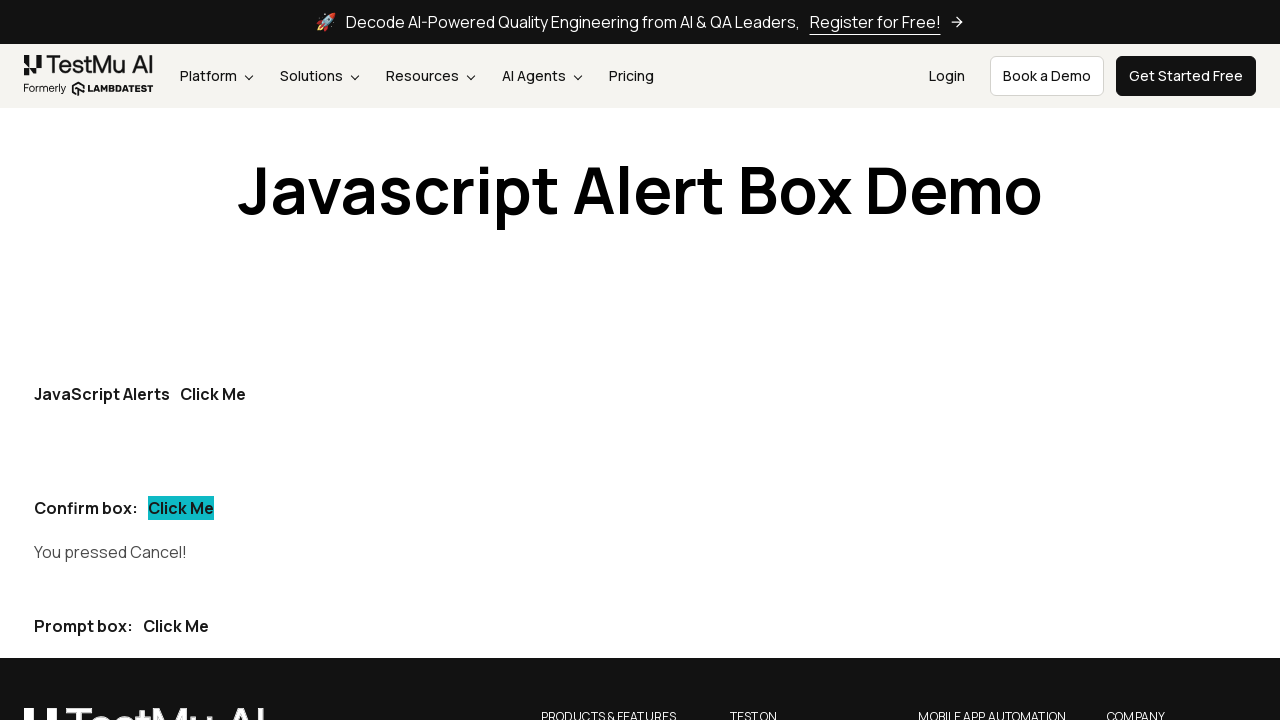